Tests the small modal dialog by clicking to open it and then closing it

Starting URL: https://demoqa.com/modal-dialogs

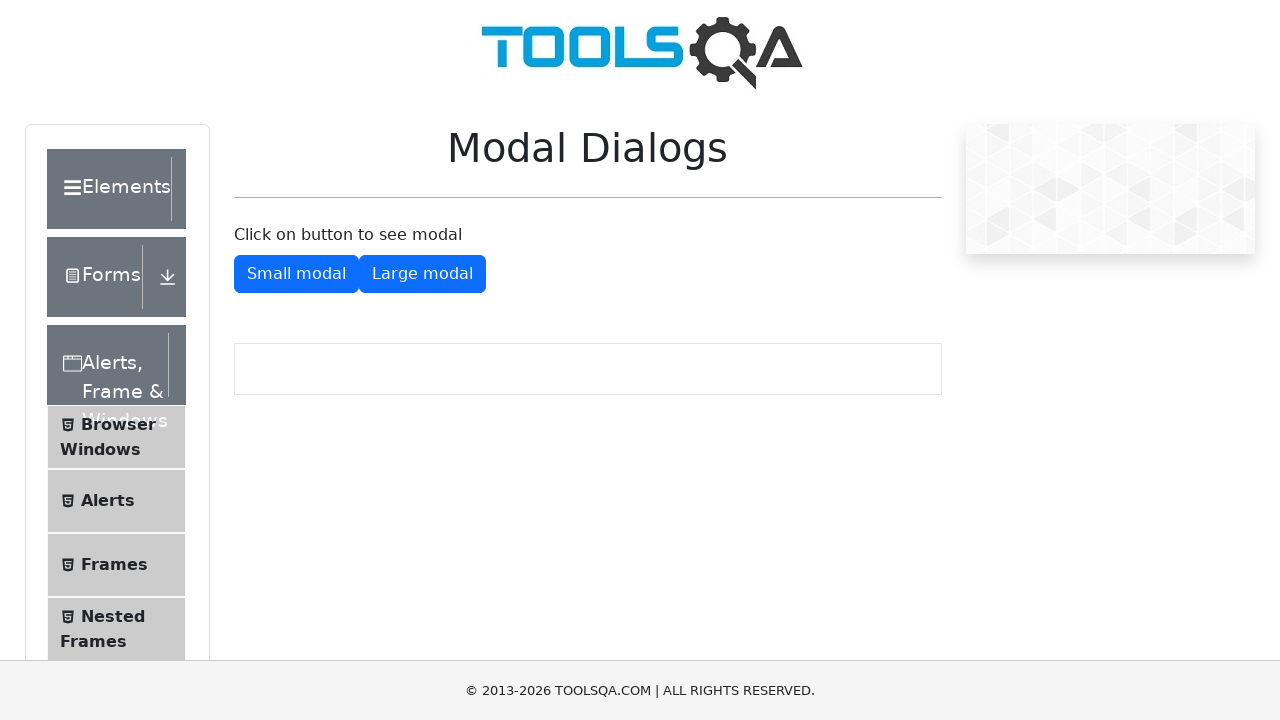

Clicked button to open small modal dialog at (296, 274) on #showSmallModal
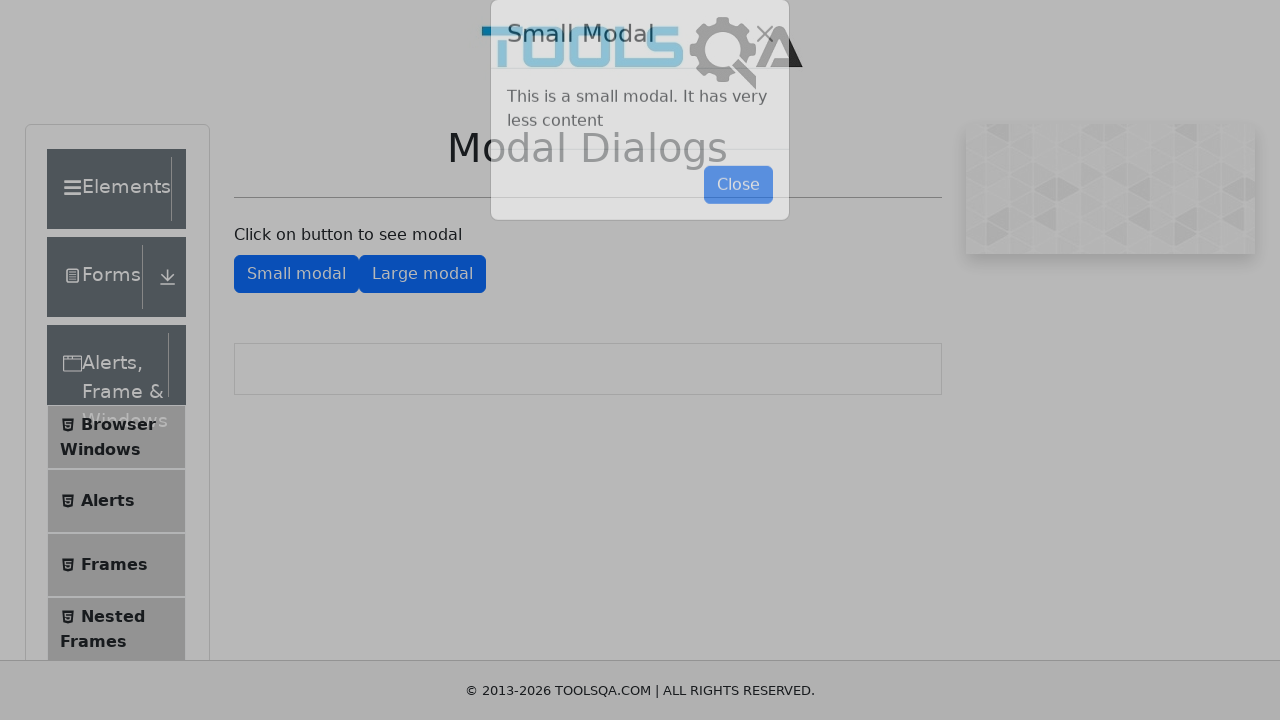

Small modal dialog appeared and close button is visible
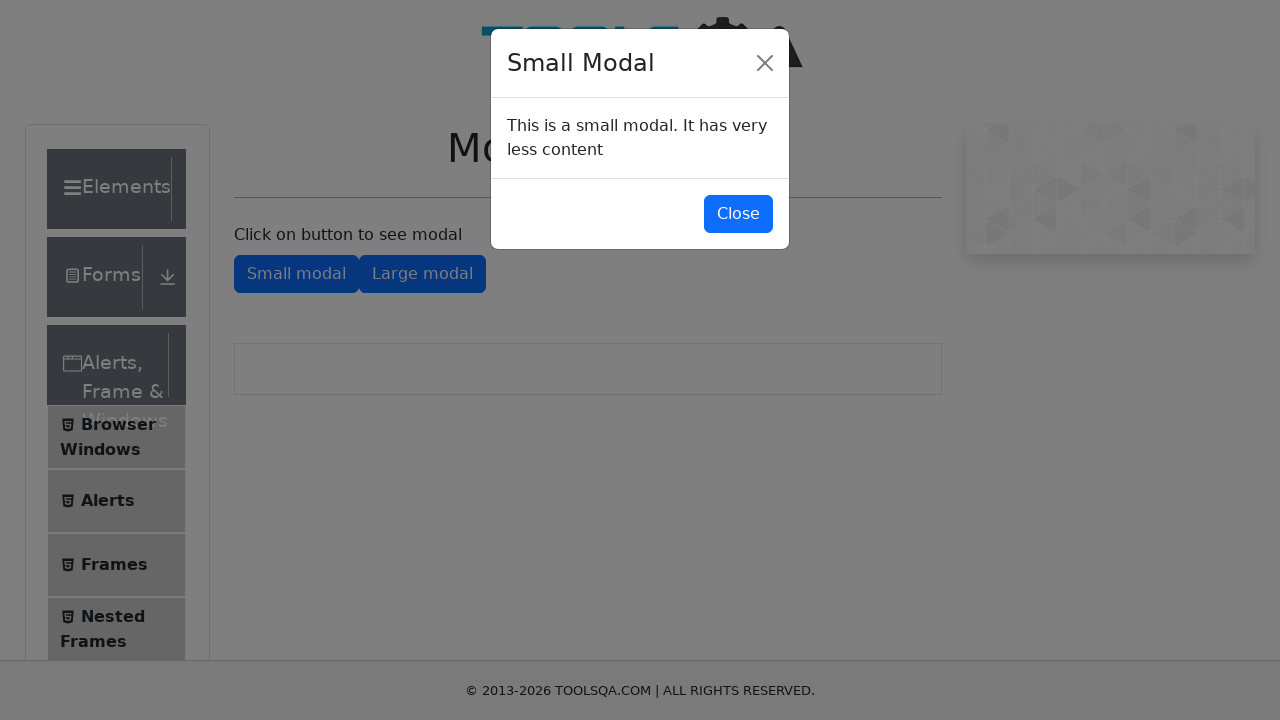

Clicked button to close small modal dialog at (738, 214) on #closeSmallModal
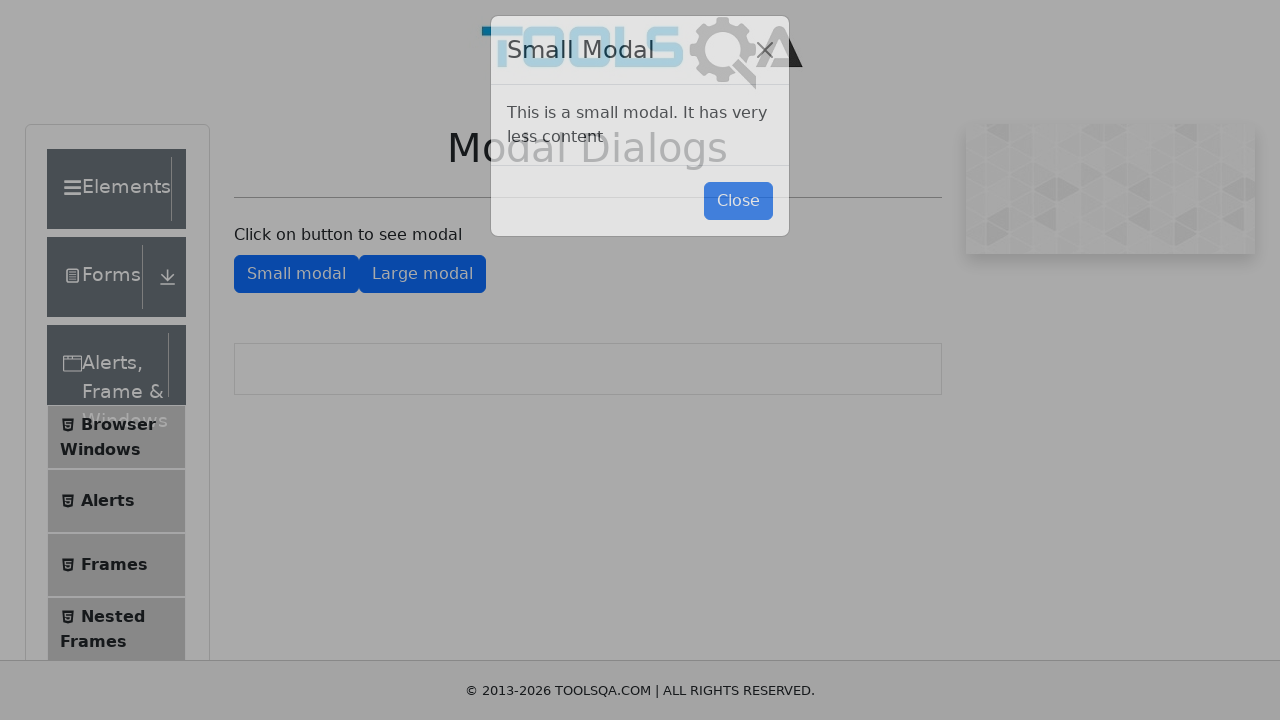

Small modal dialog closed successfully
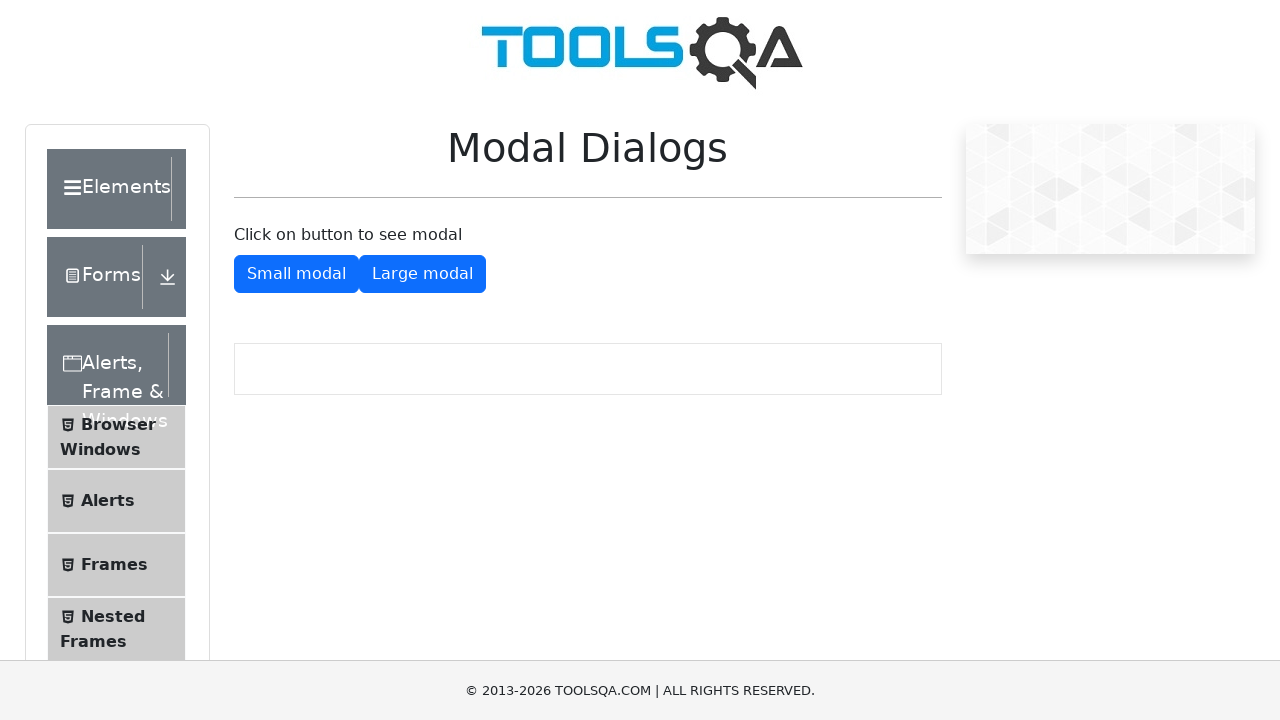

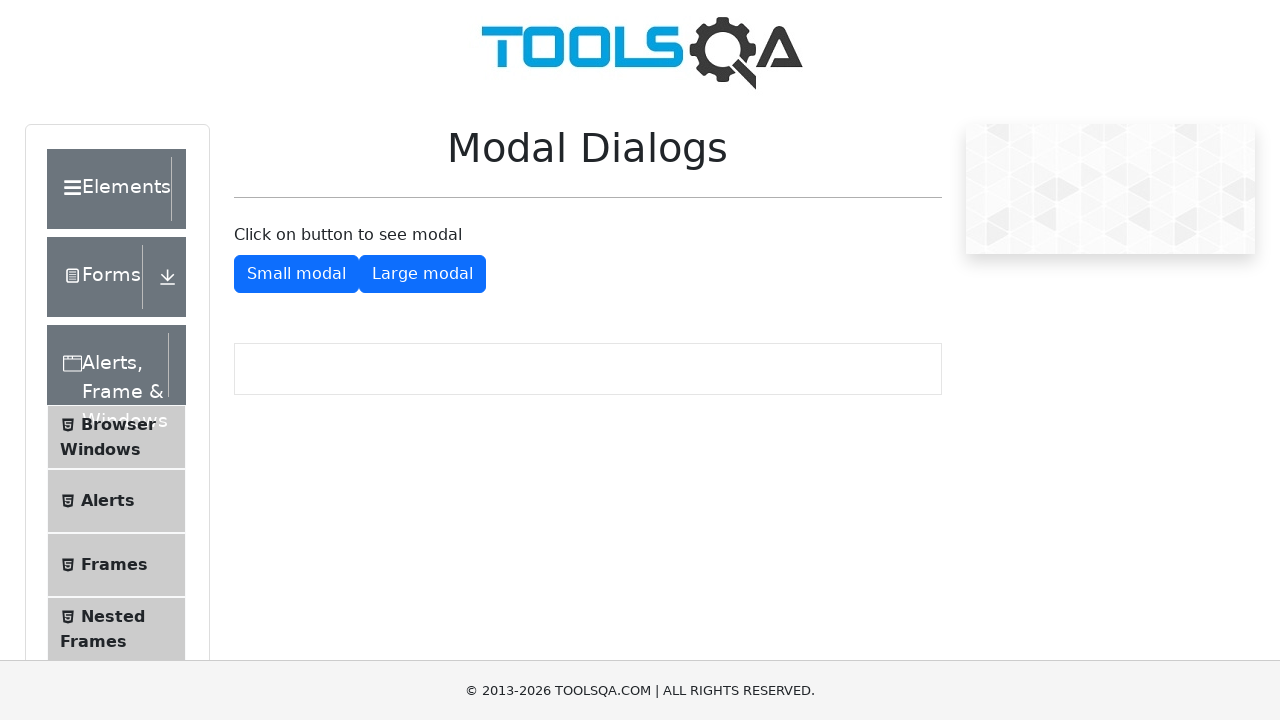